Tests different click actions including single click, double click, and right click on various buttons

Starting URL: https://sahitest.com/demo/

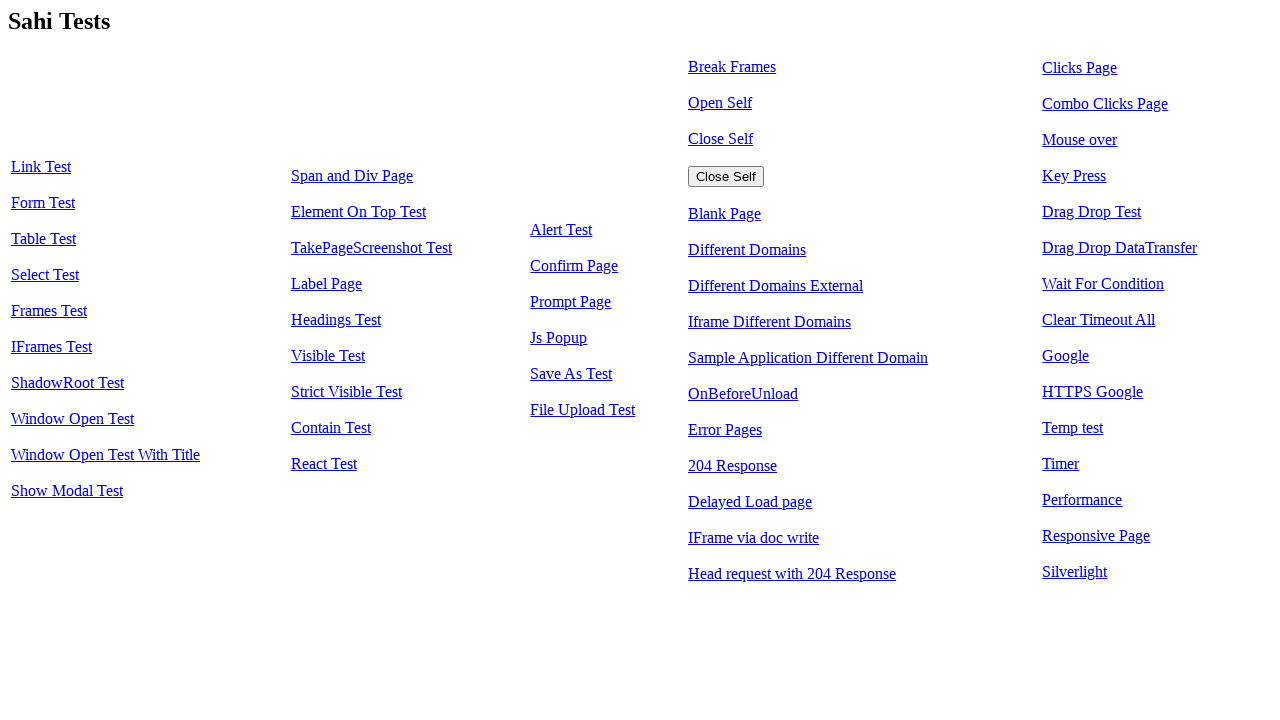

Clicked link to navigate to click test page at (1080, 68) on body > table > tbody > tr > td:nth-child(5) > a:nth-child(1)
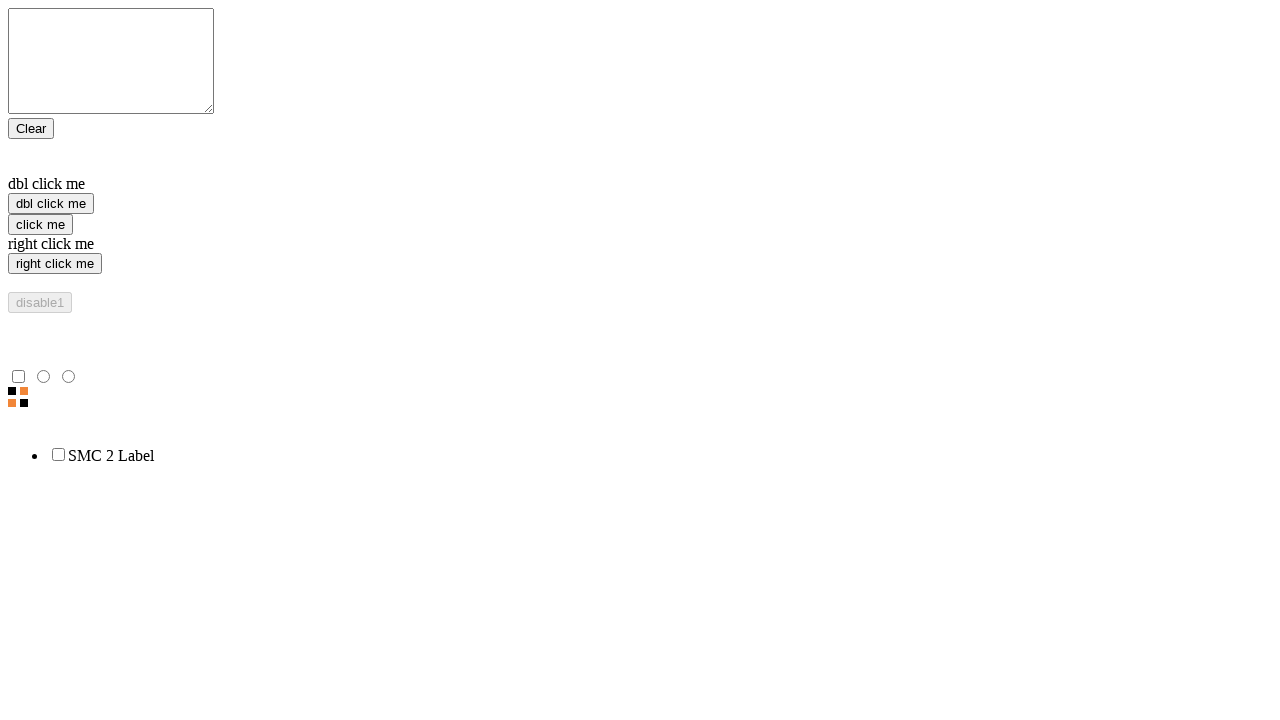

Click test page loaded and 'click me' button is visible
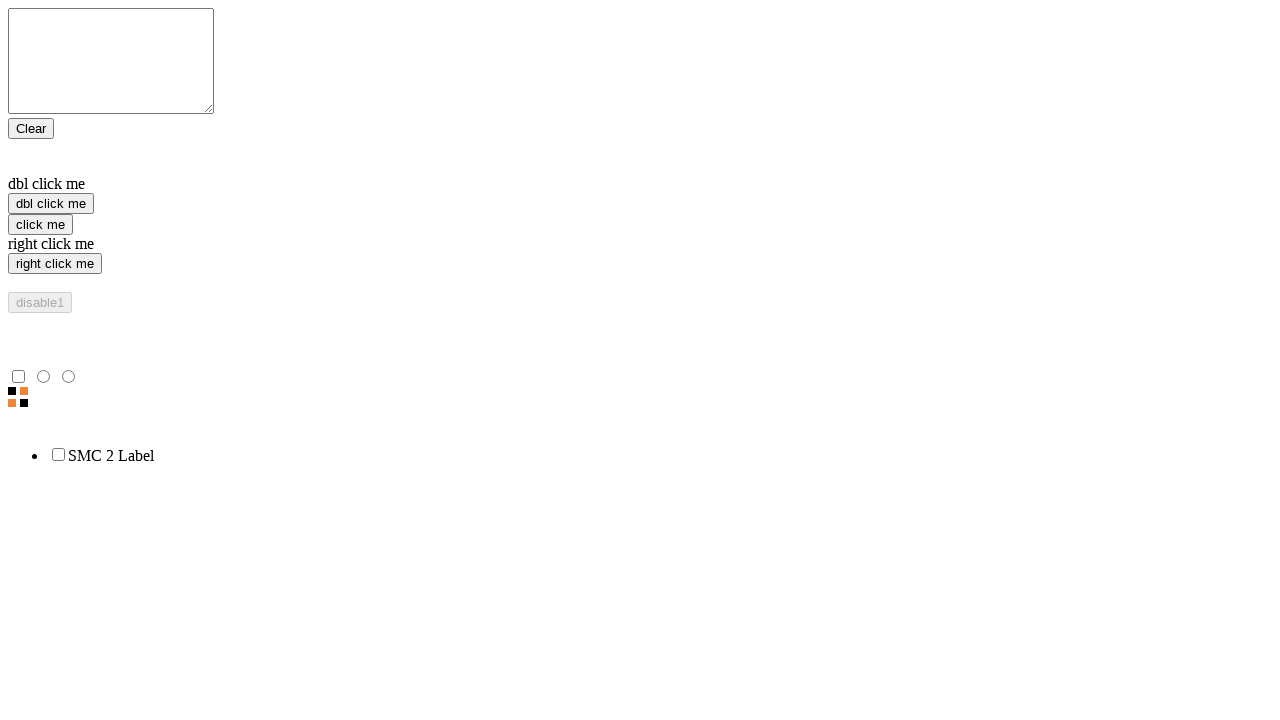

Performed single click on 'click me' button at (40, 224) on input[value='click me']
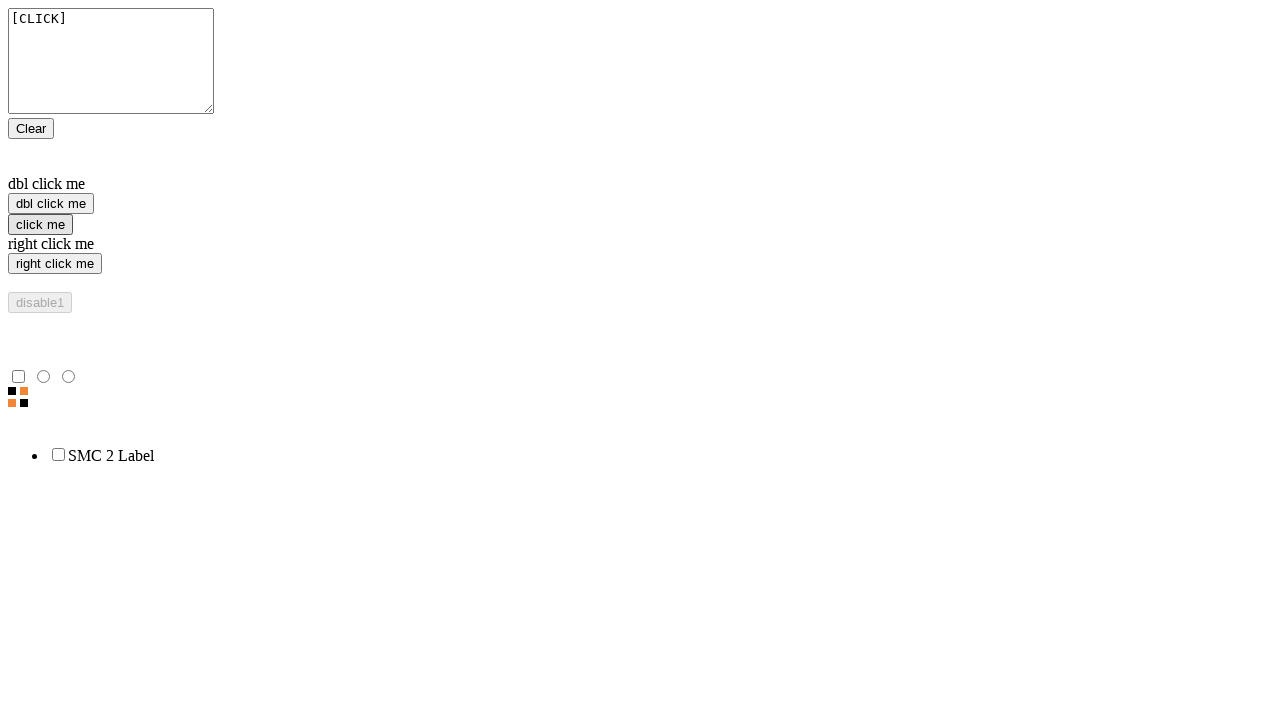

Performed double click on 'dbl click me' button at (51, 204) on input[value='dbl click me']
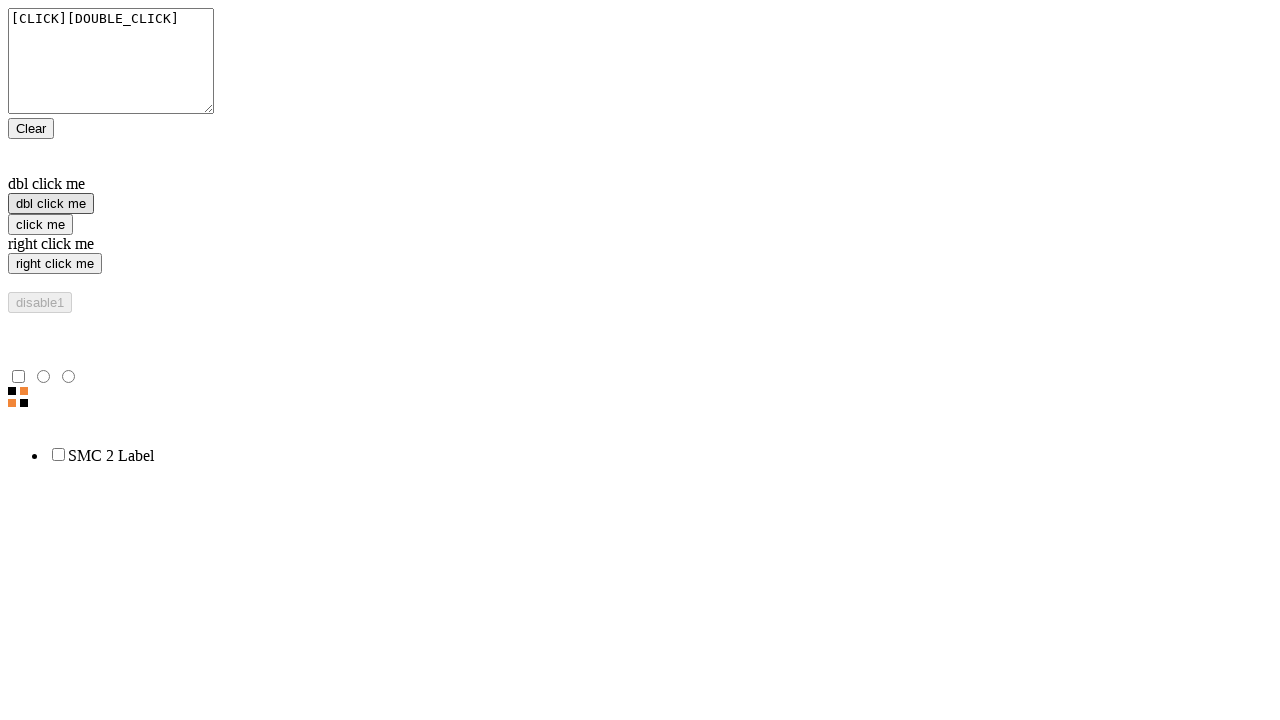

Performed right click on 'right click me' button at (55, 264) on input[value='right click me']
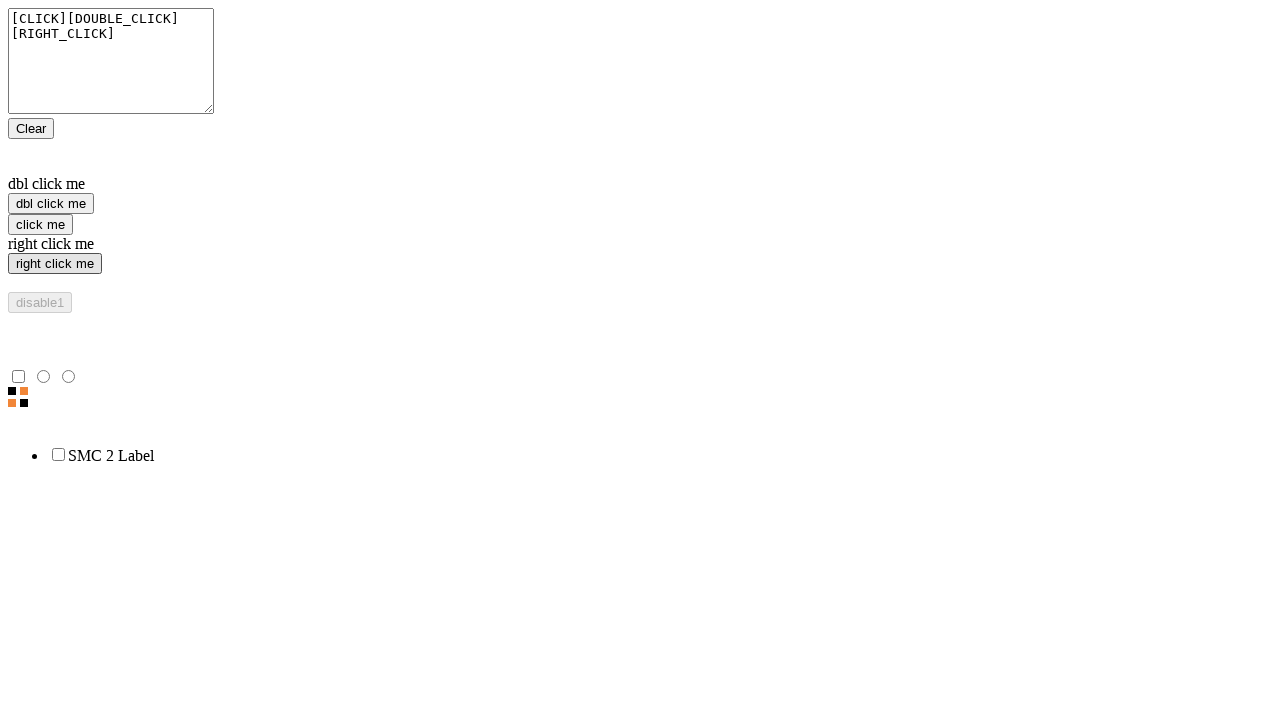

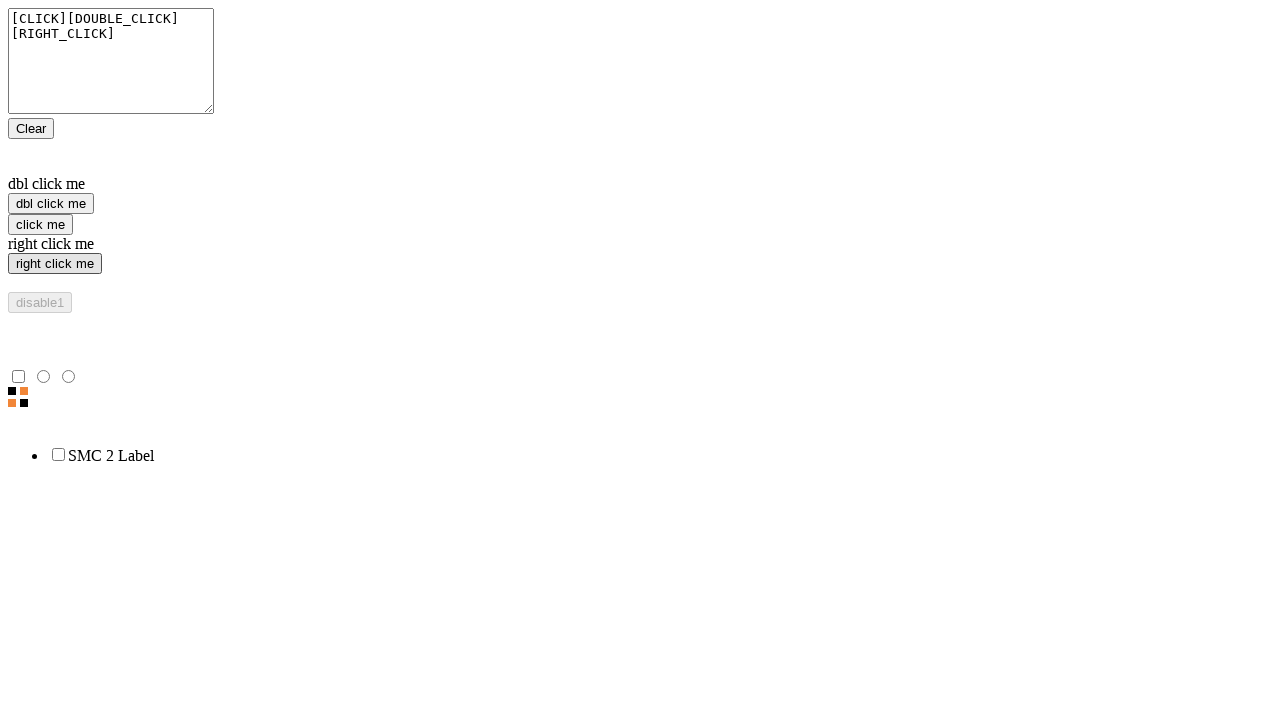